Navigates to the Time and Date world clock page and verifies that the world clock table with city information is displayed and accessible.

Starting URL: https://www.timeanddate.com/worldclock/

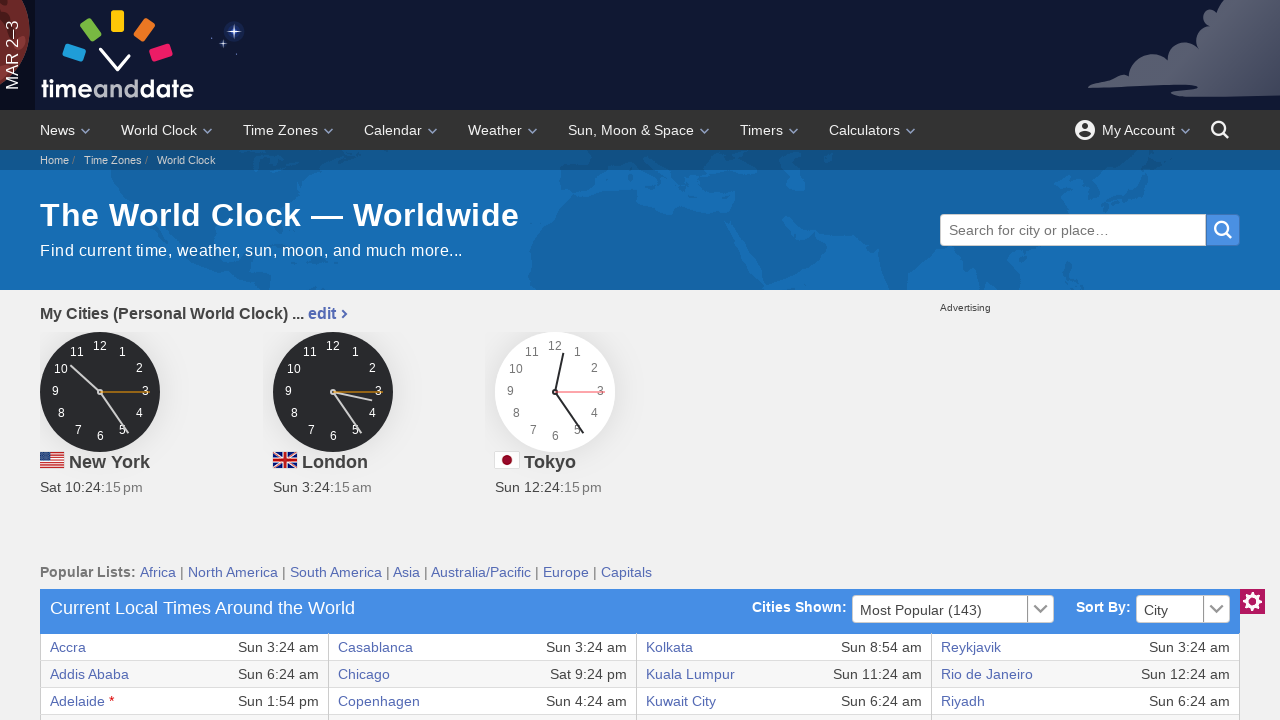

World clock table loaded and became visible
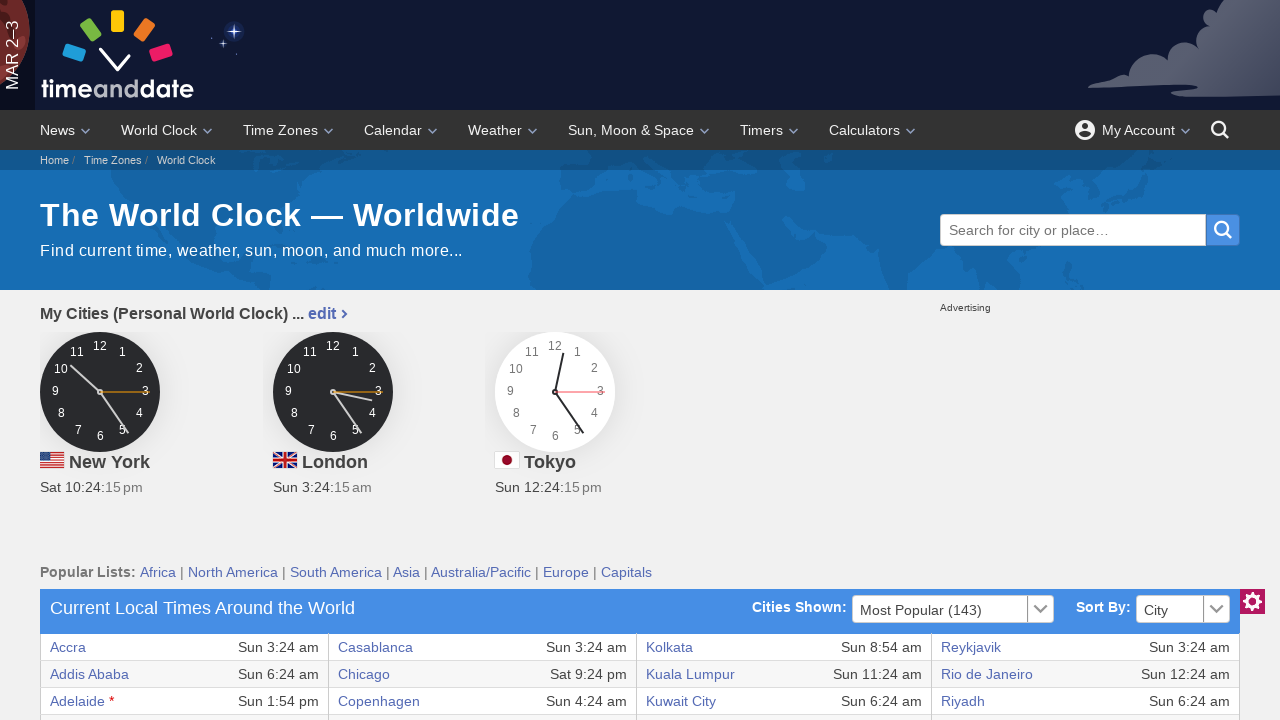

Verified first table row and column are present in world clock table
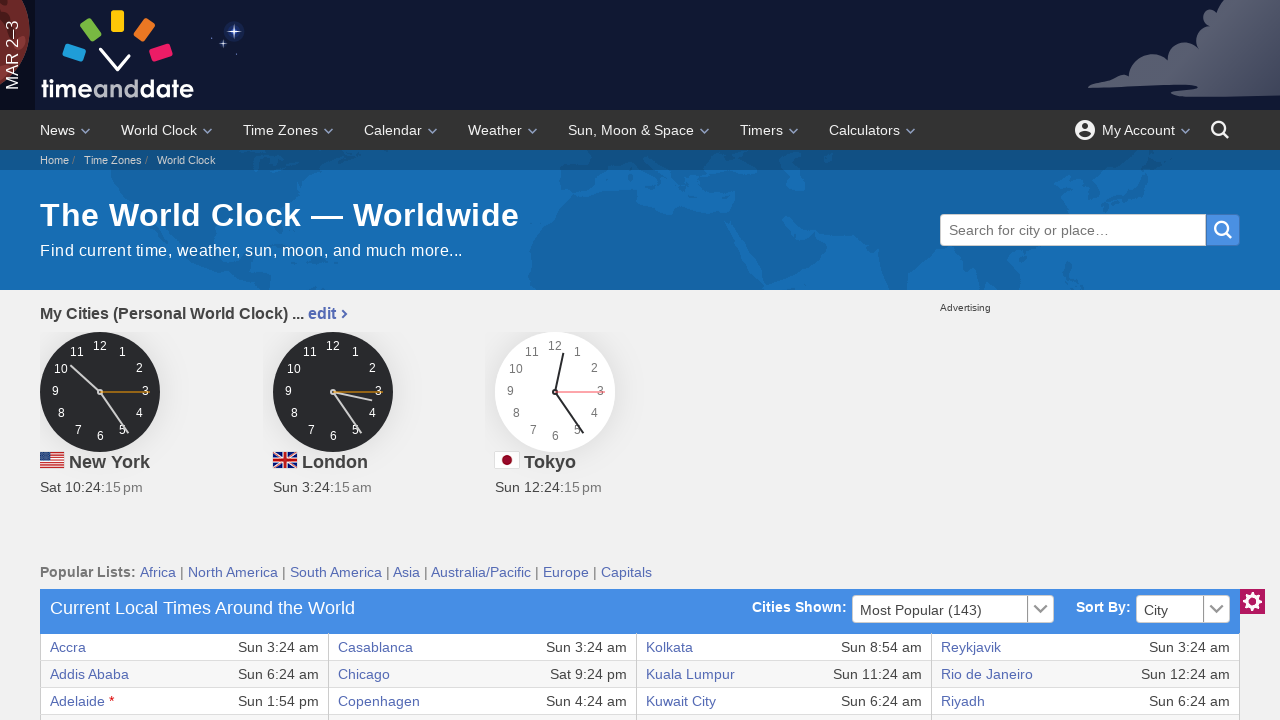

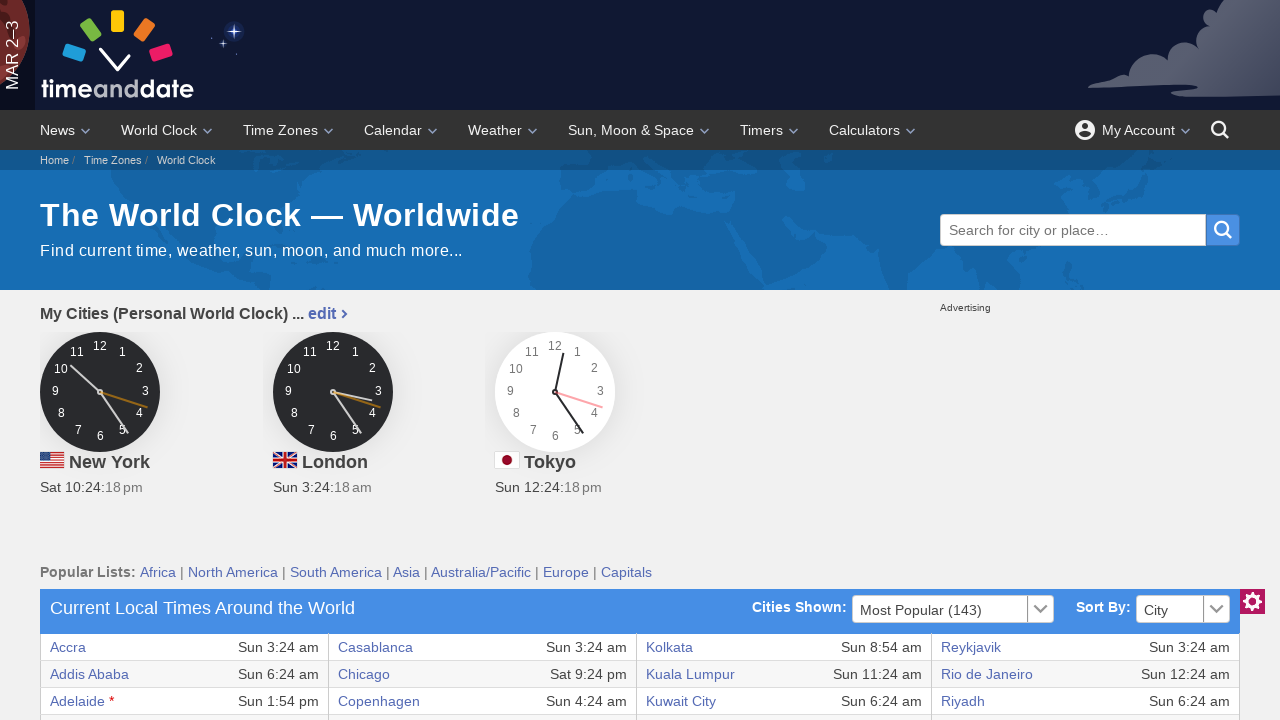